Tests the create commit functionality on CakeServer by verifying a commit doesn't exist, creating a new commit with a message and note, then verifying the commit was created successfully.

Starting URL: https://chinhung.github.io/cakeserver/

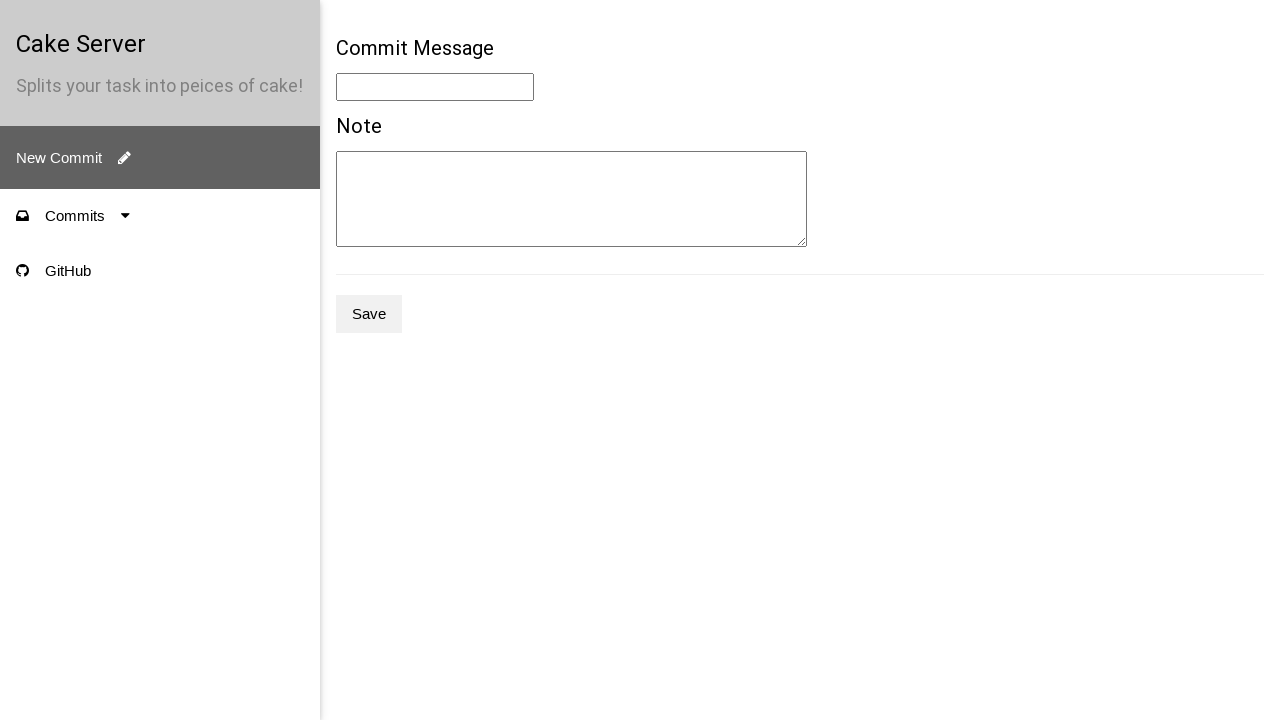

Waited for new commit button to load
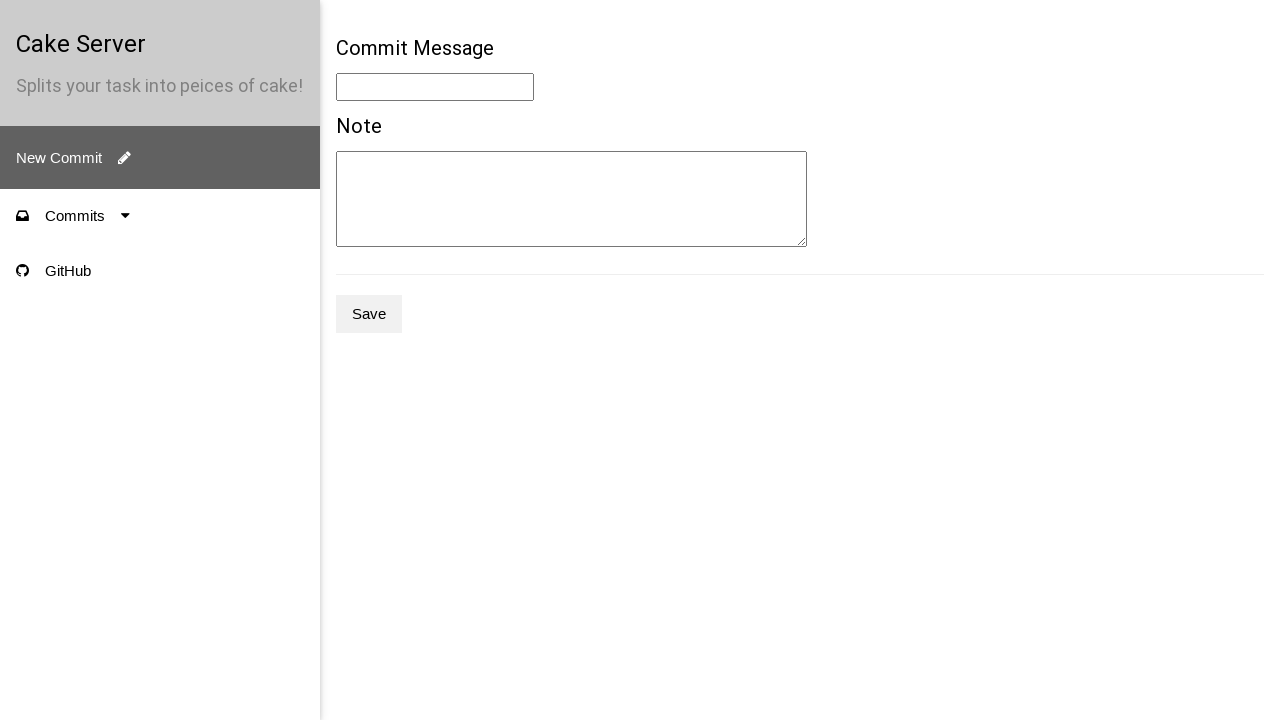

Clicked new commit button at (160, 158) on .e2e-new-commit
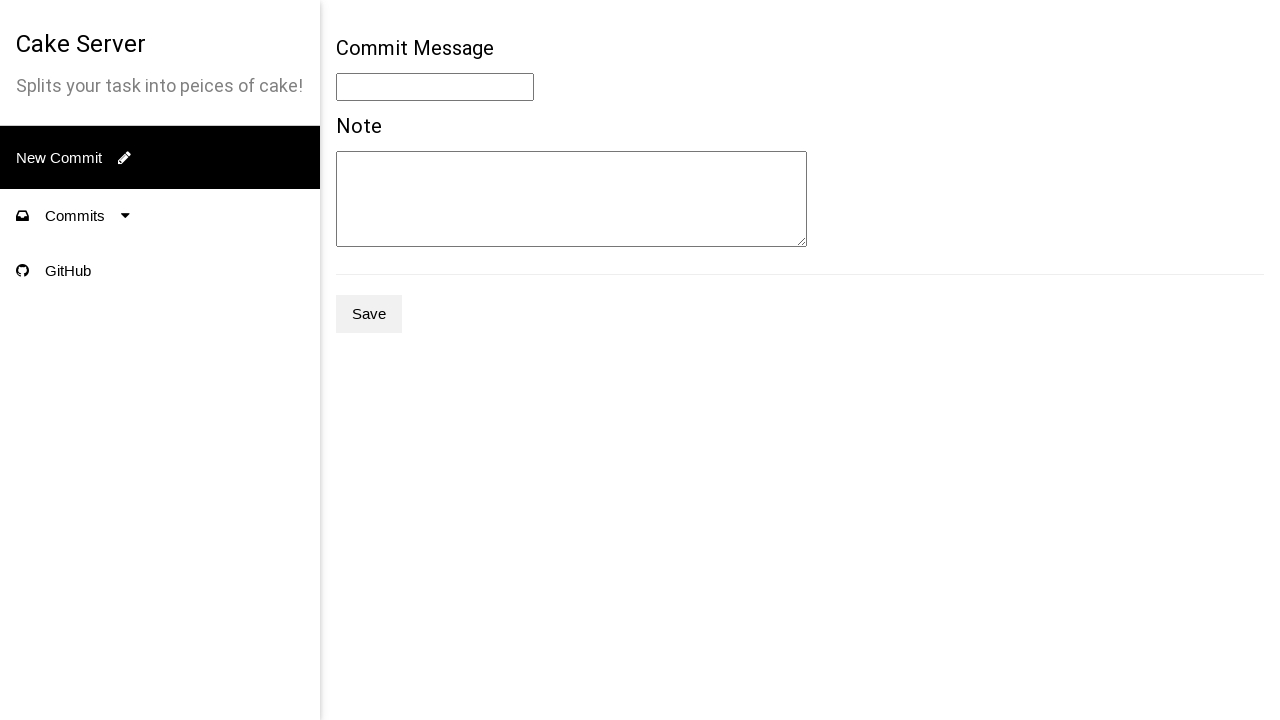

Filled commit message field with 'Test Commit Message' on .e2e-message
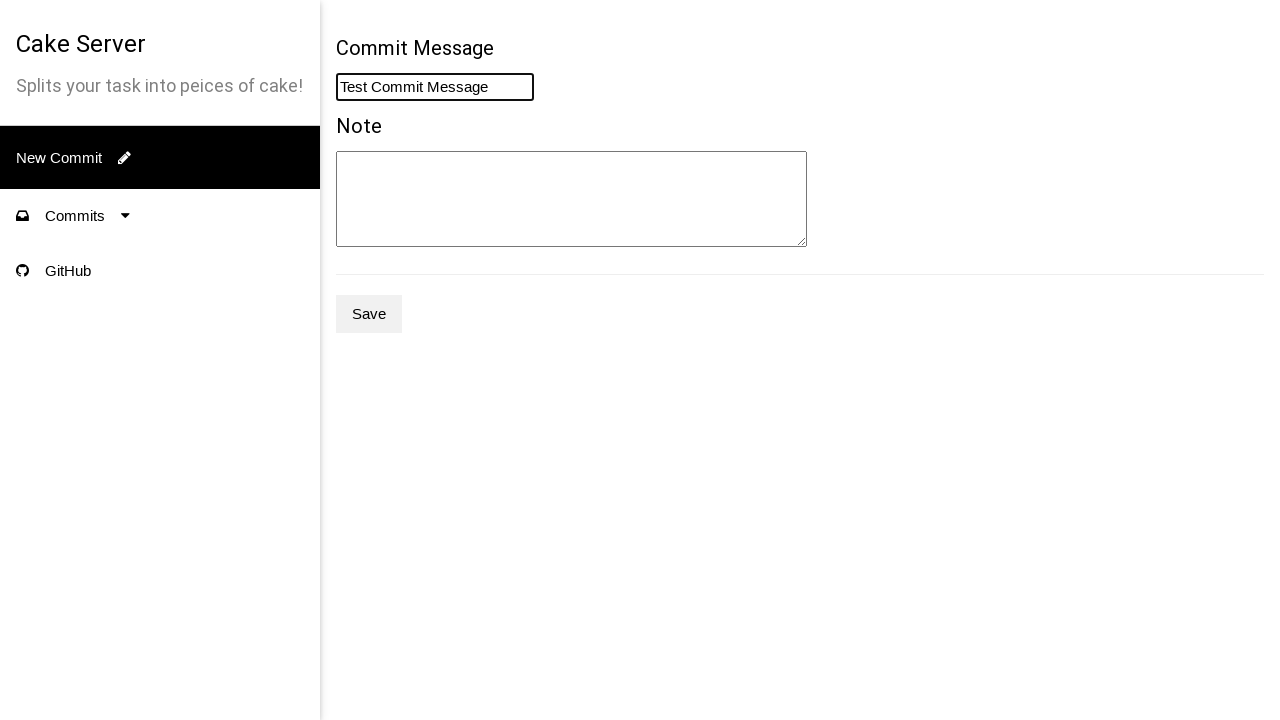

Filled note field with 'This is a test note for the commit' on .e2e-note
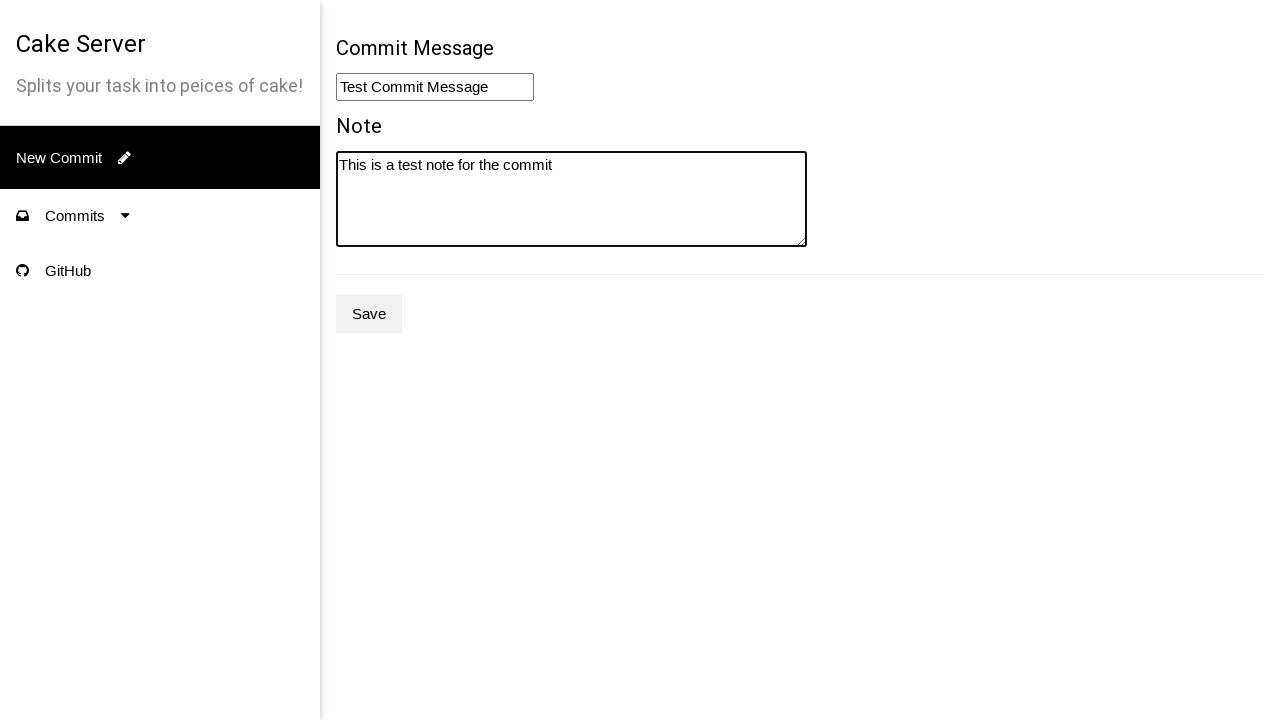

Clicked save button to create the commit at (369, 314) on .e2e-save
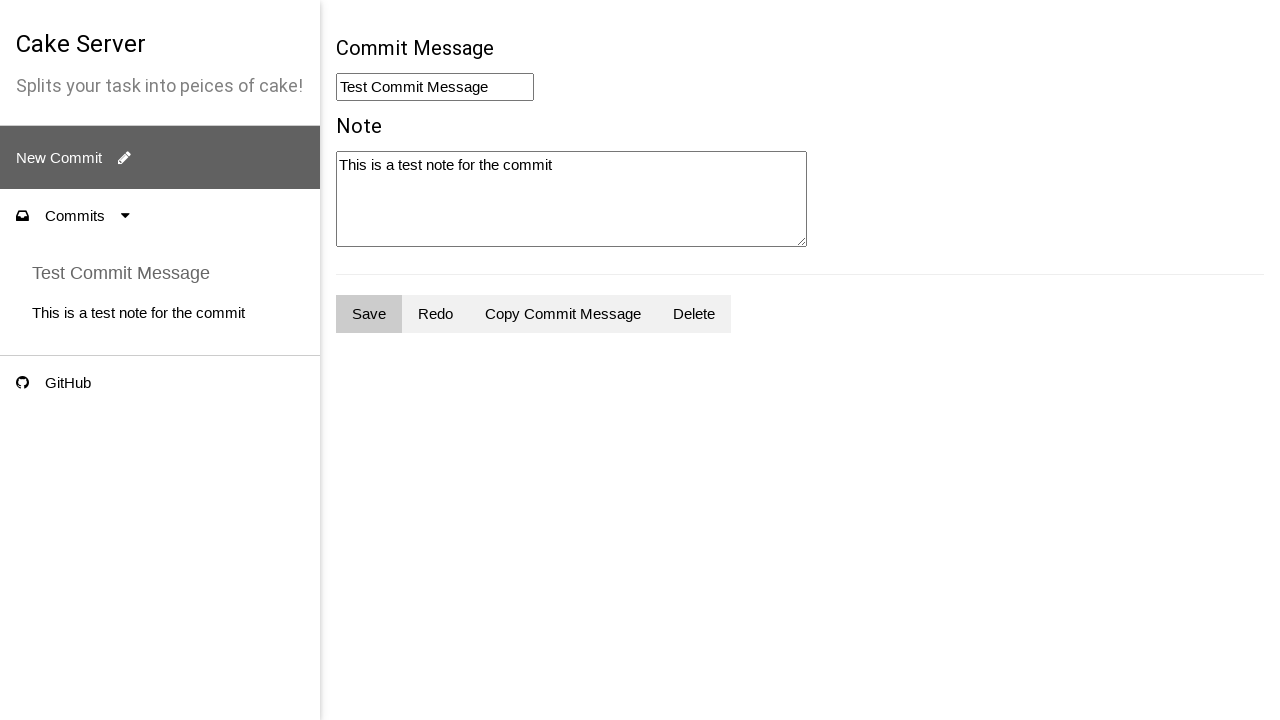

Verified commit was created and appears in the commit list
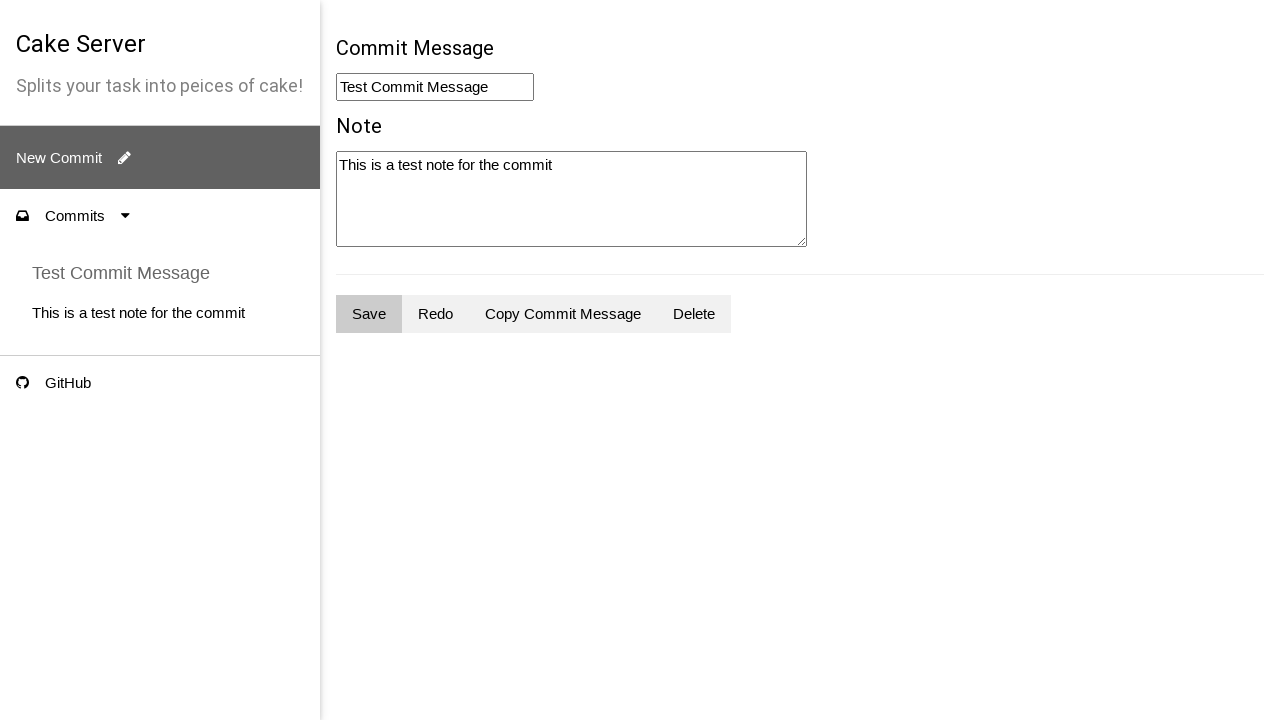

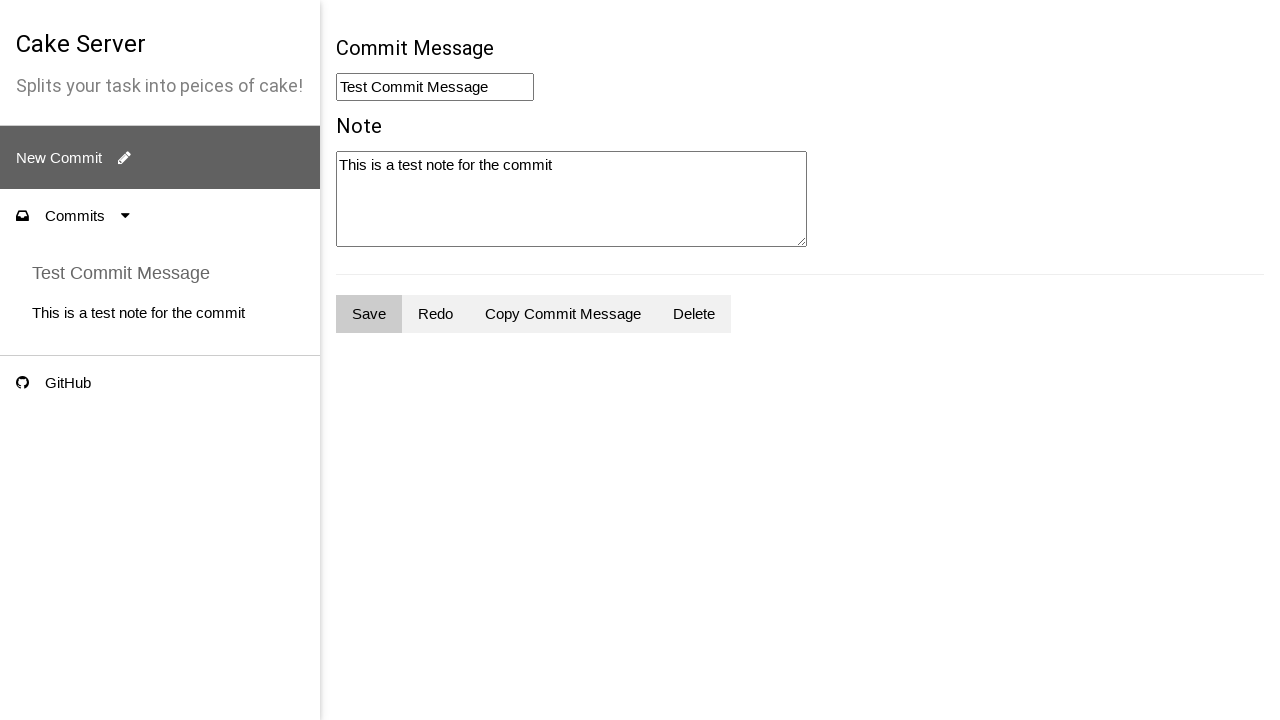